Tests opening a new browser window by clicking a link, switching to the child window, then switching back to the parent window and verifying the heading text

Starting URL: https://the-internet.herokuapp.com/windows

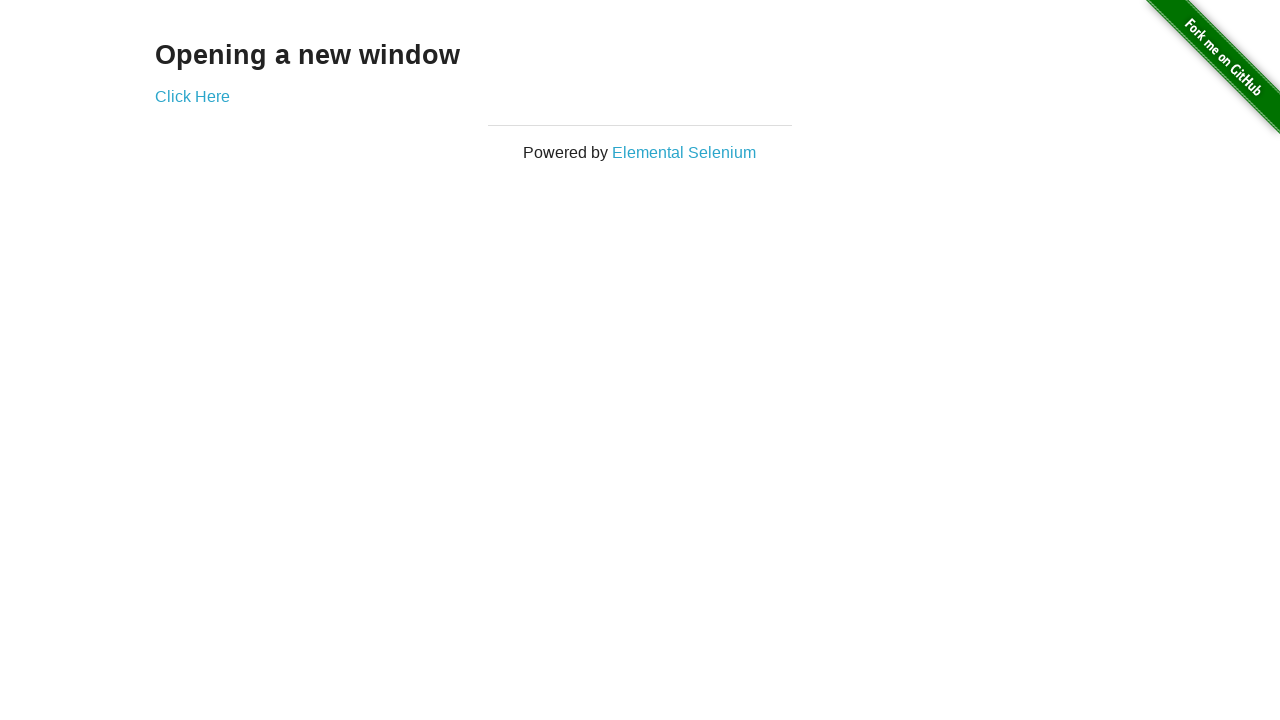

Clicked 'Click Here' link to open new window at (192, 96) on text=Click Here
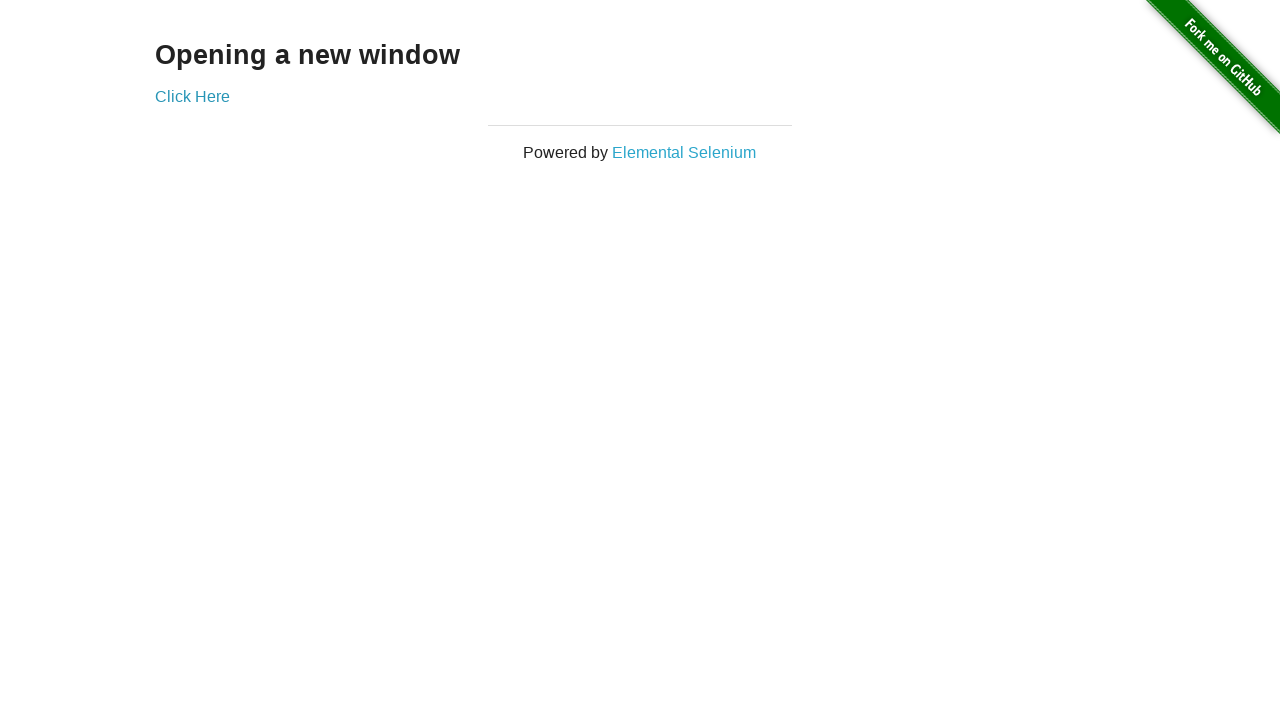

New window opened and captured at (192, 96) on text=Click Here
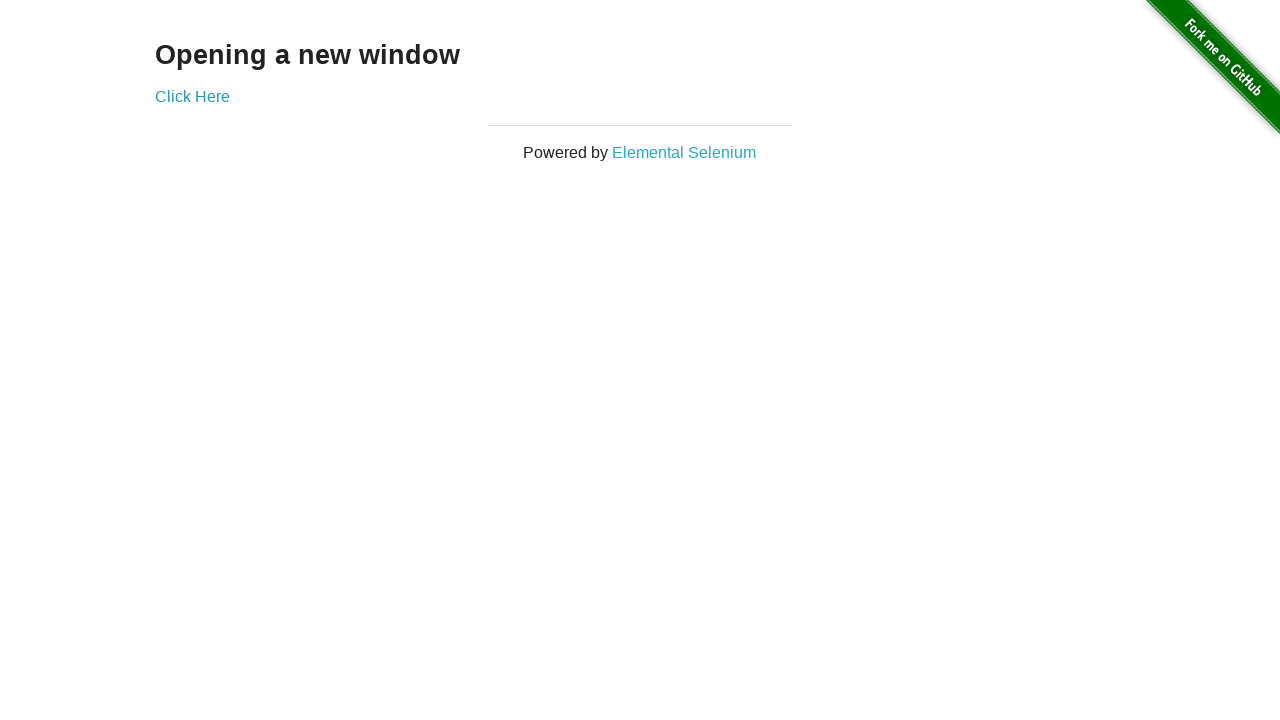

New window finished loading
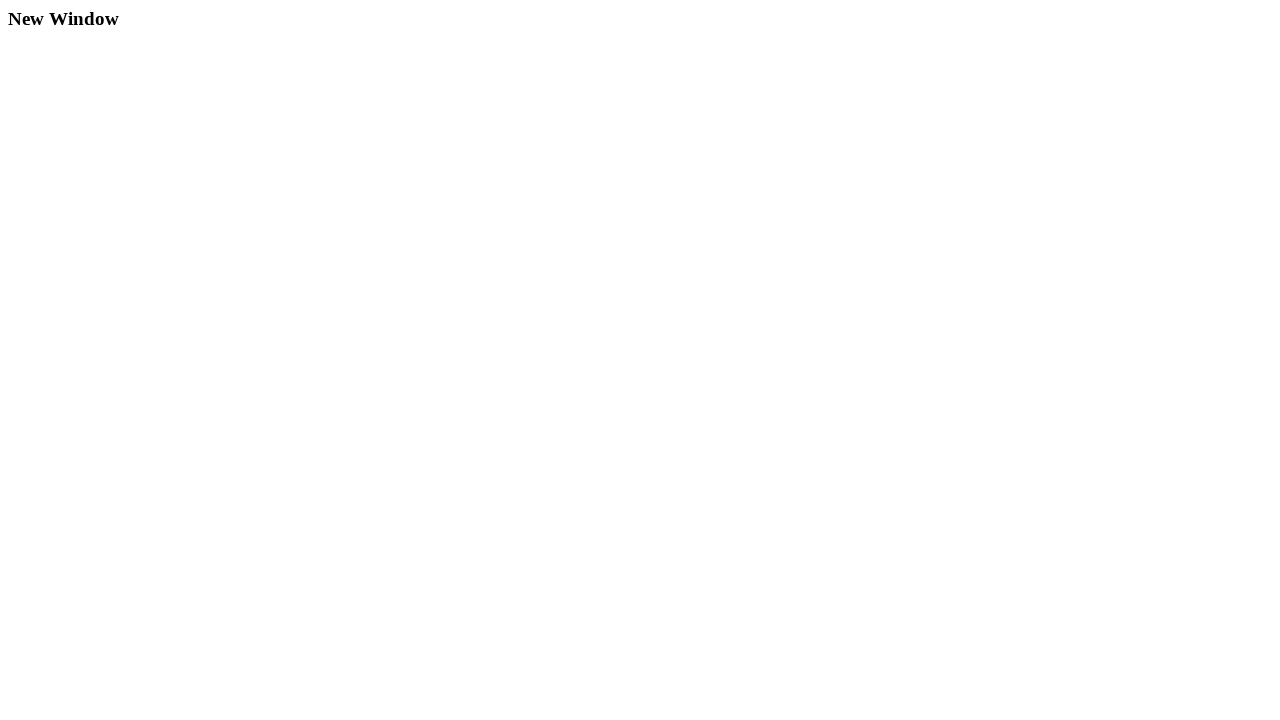

Verified h3 heading exists in new window
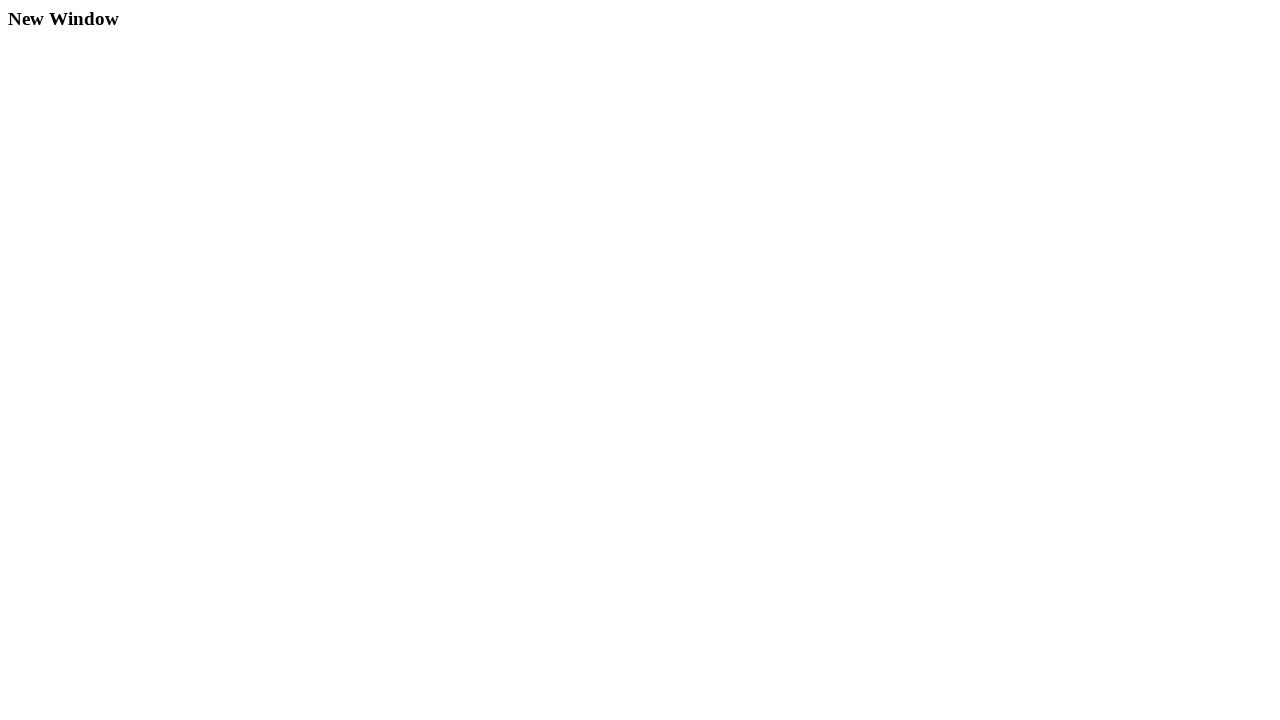

Closed the child window
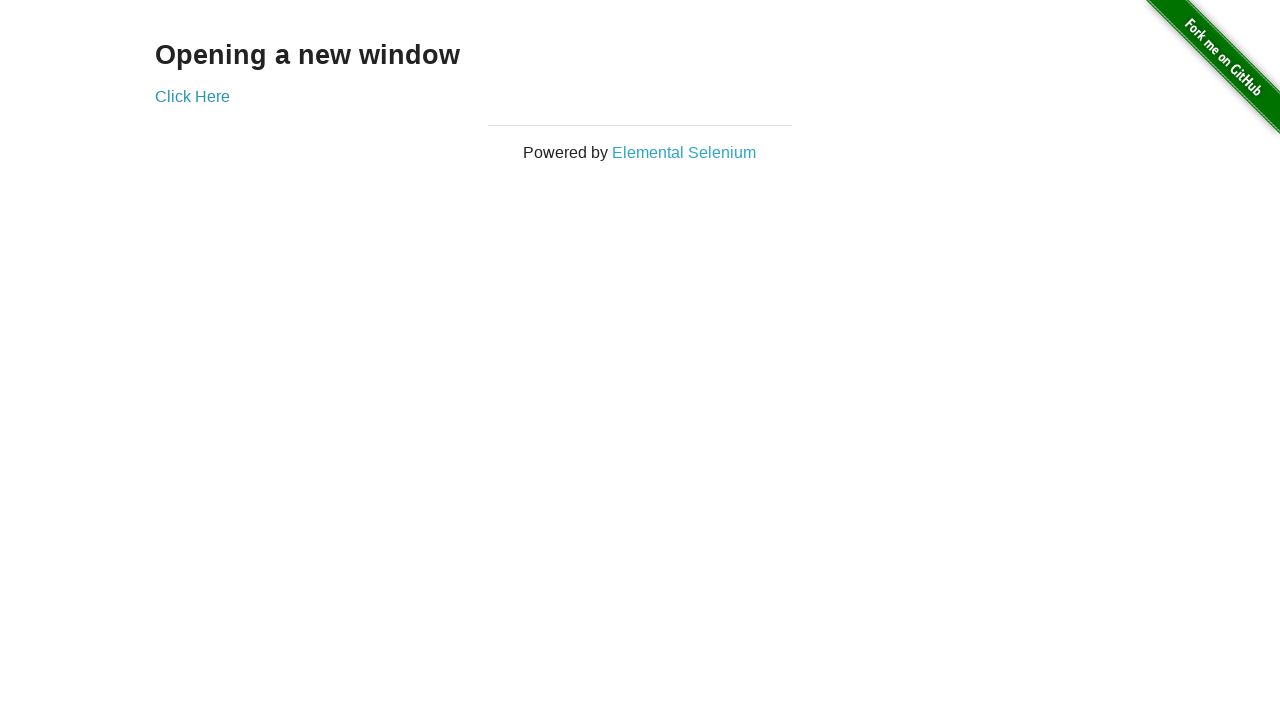

Verified h3 heading exists in parent window
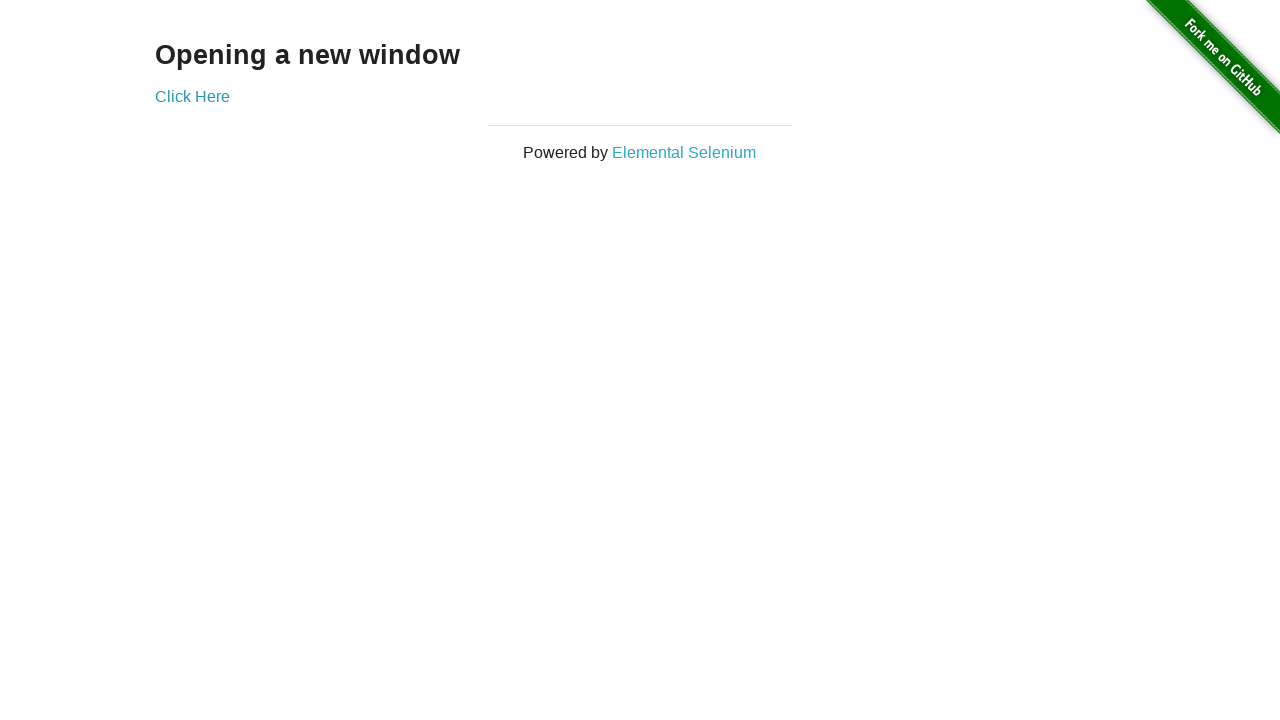

Verified parent window heading text is 'Opening a new window'
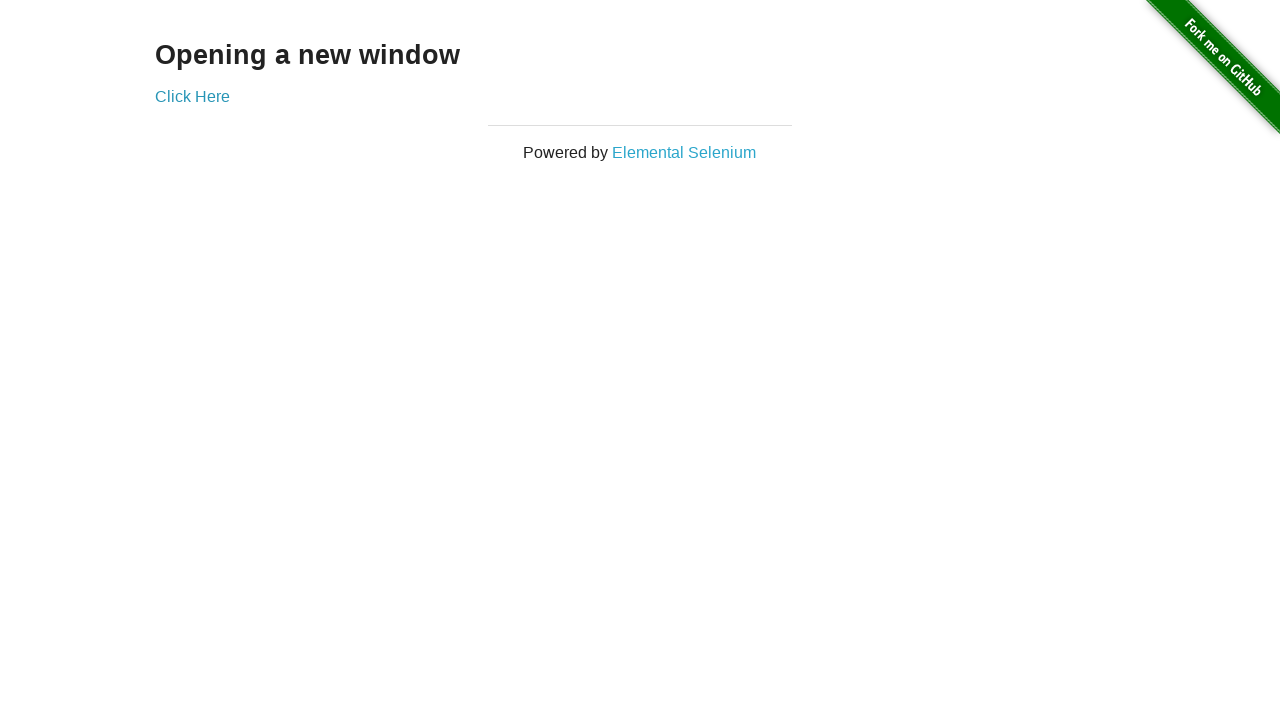

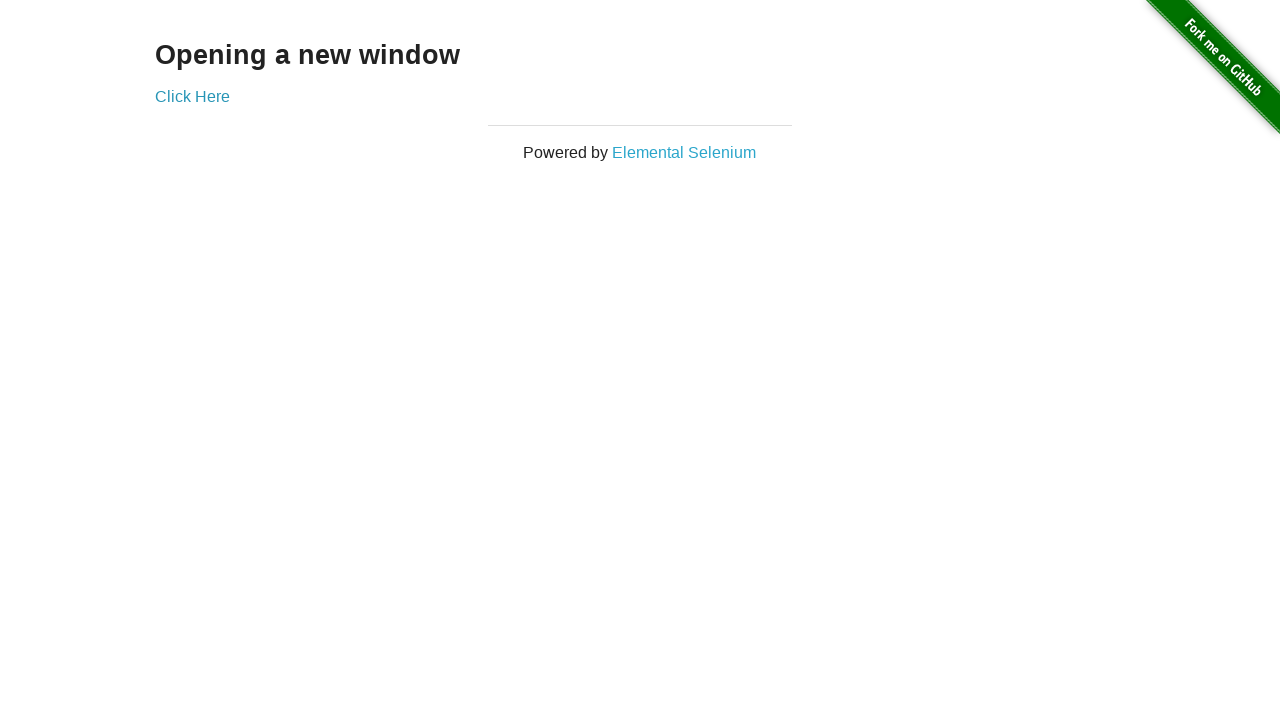